Tests that searching for multiple unrelated product keywords together returns no results

Starting URL: https://rahulshettyacademy.com/seleniumPractise#/

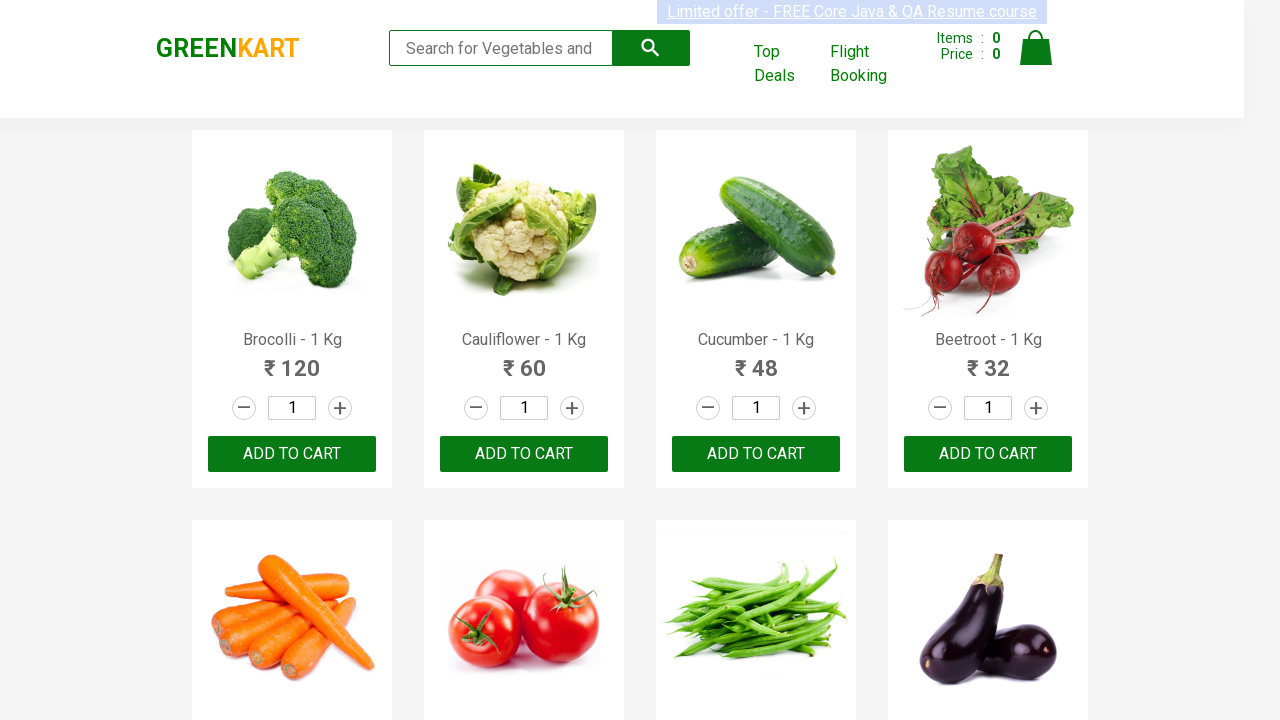

Defined product names: Carrot and Mango
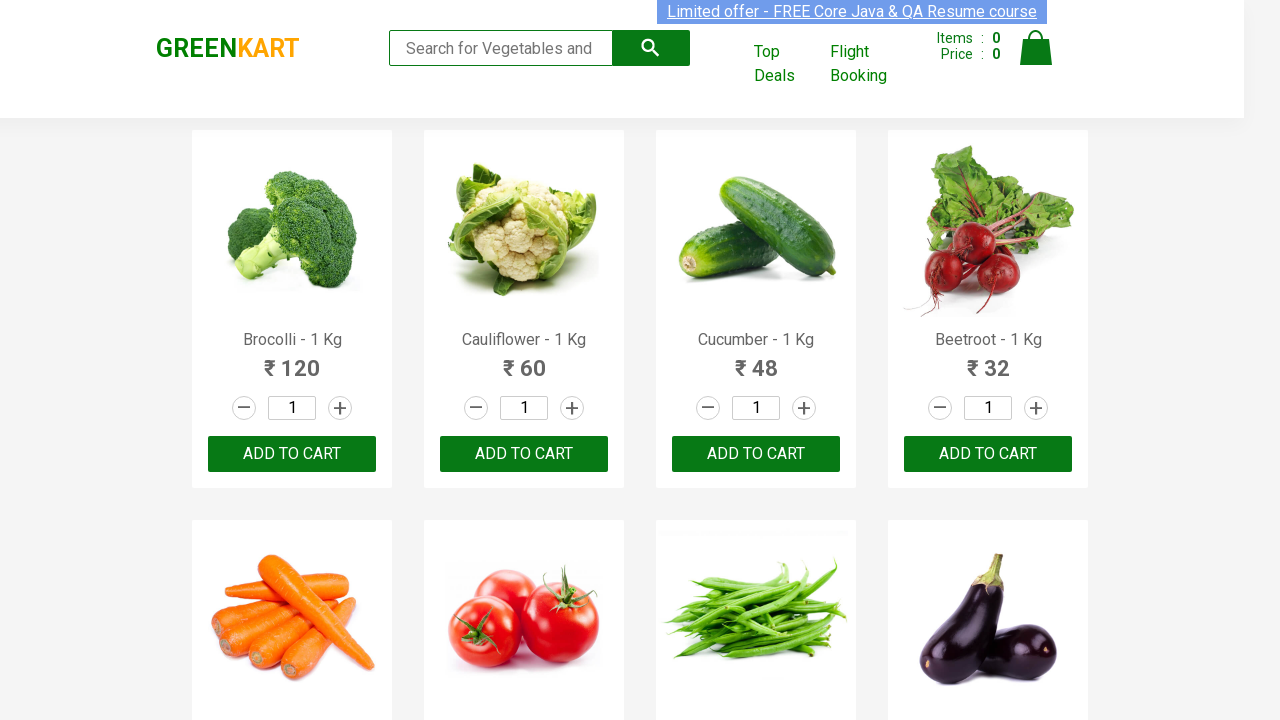

Combined keywords into search string: 'Carrot Mango'
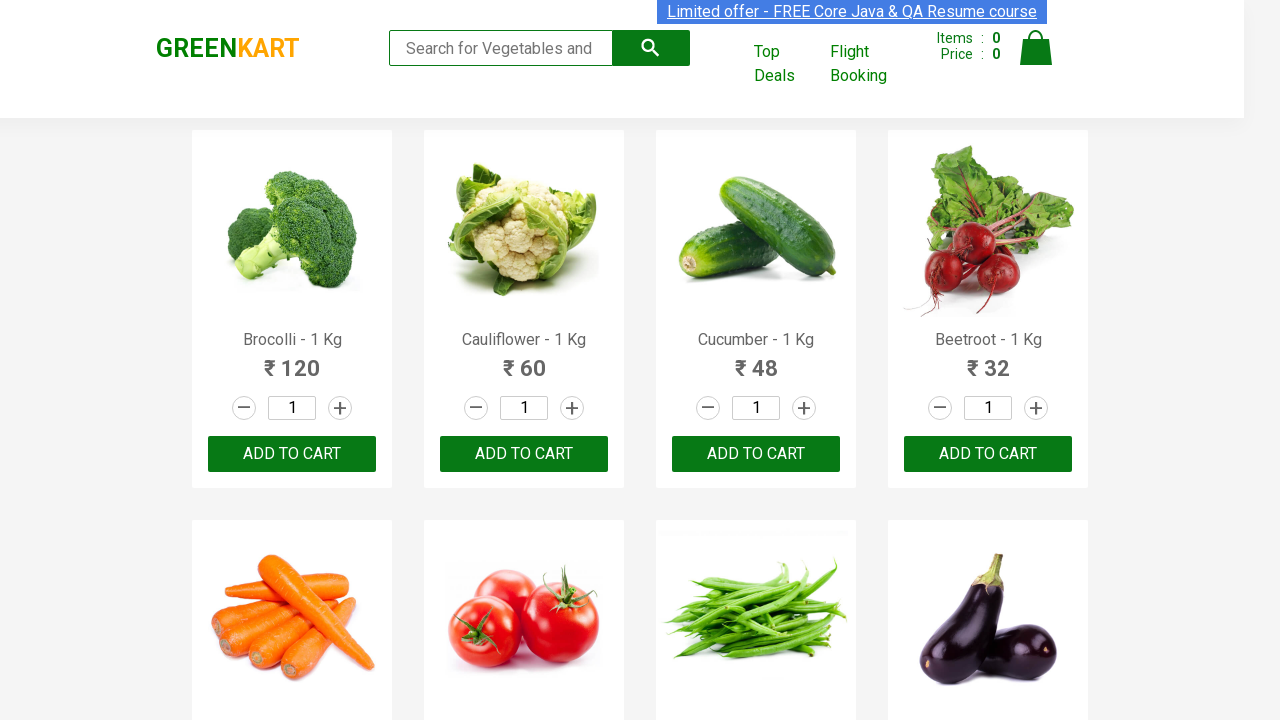

Entered combined search keywords 'Carrot Mango' in search field on .search-keyword
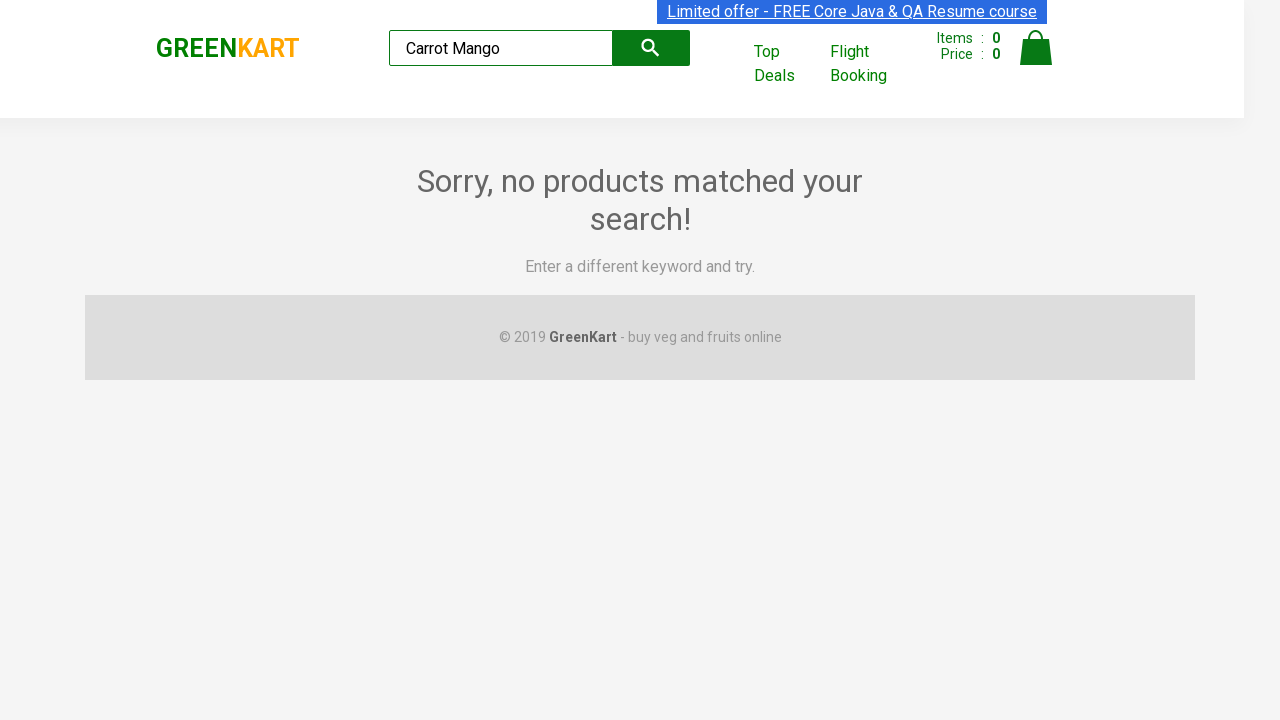

Waited 500ms for search to process
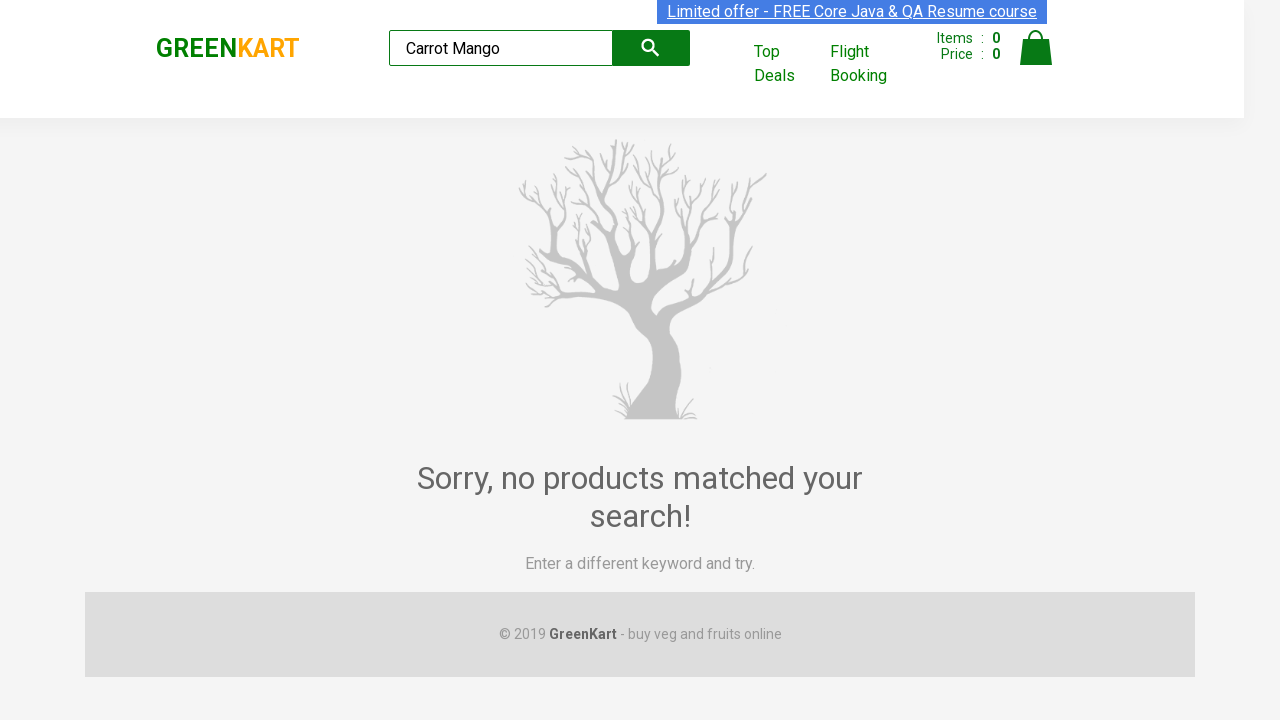

Verified that no product results are displayed for multiple unrelated keywords
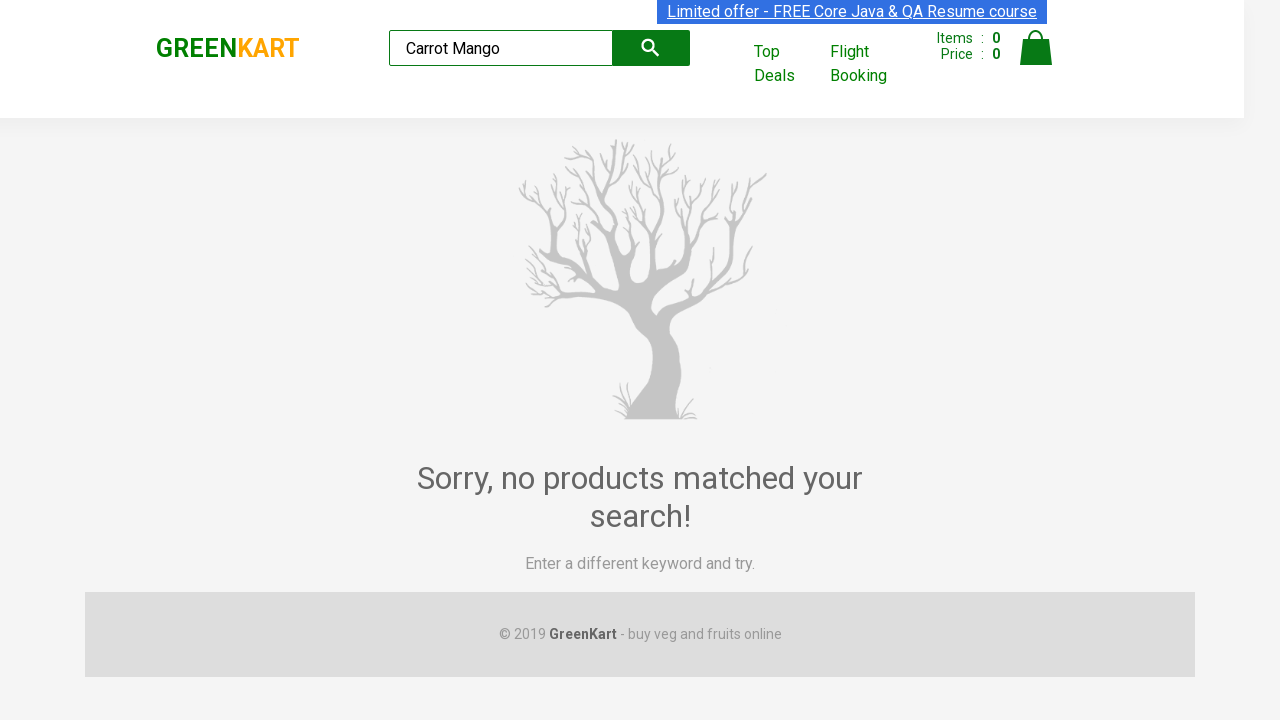

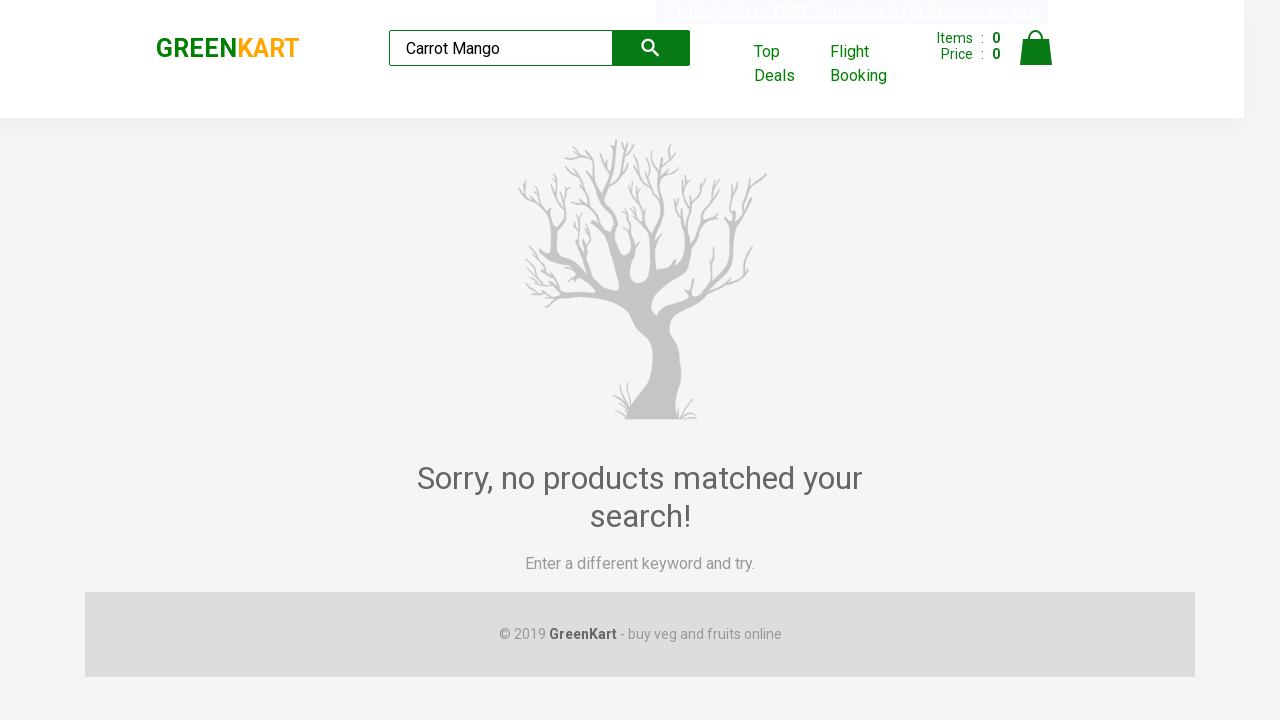